Tests an e-commerce site by searching for products containing "Ca", verifying search results, and adding specific items to cart

Starting URL: https://rahulshettyacademy.com/seleniumPractise/#/

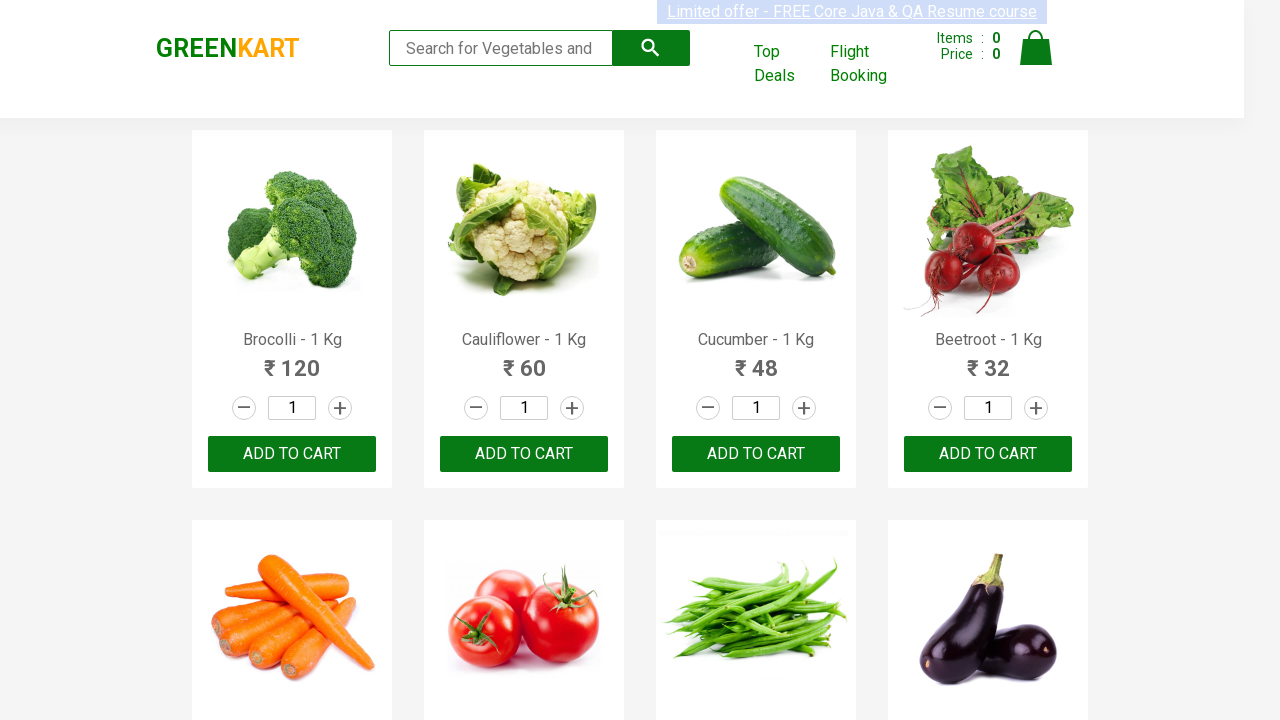

Filled search field with 'Ca' on input.search-keyword
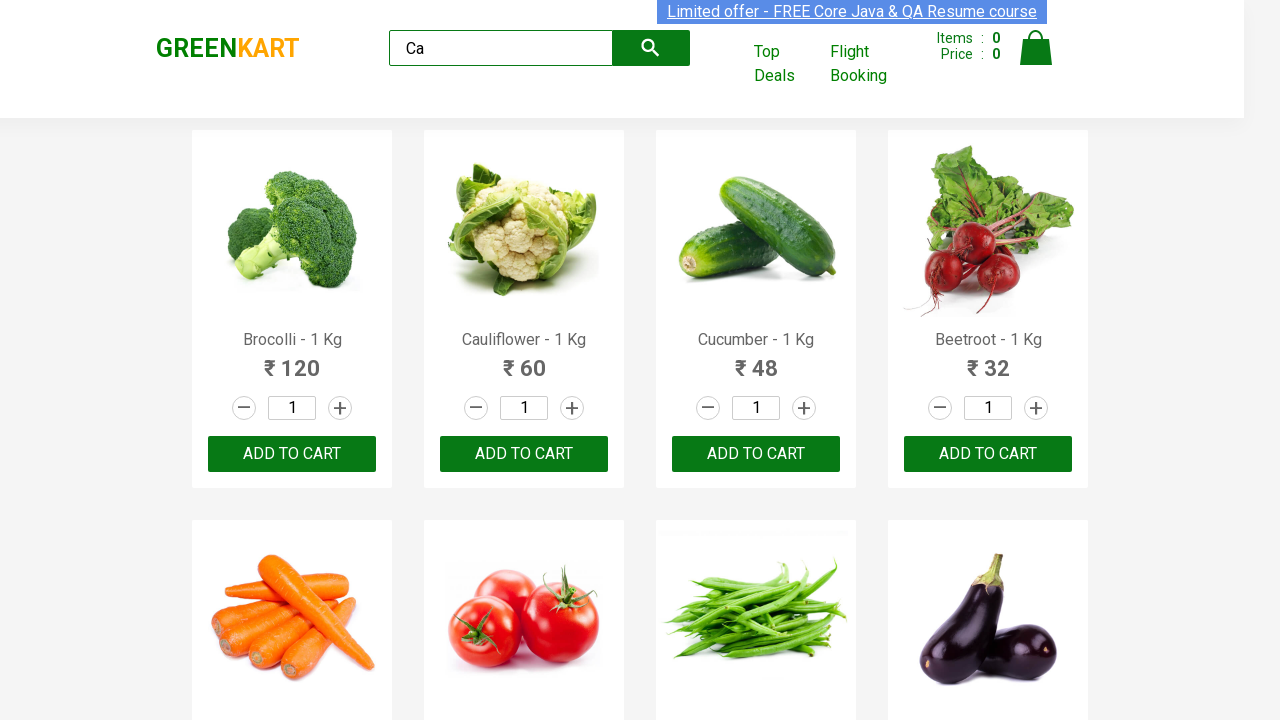

Waited 1000ms for search results to load
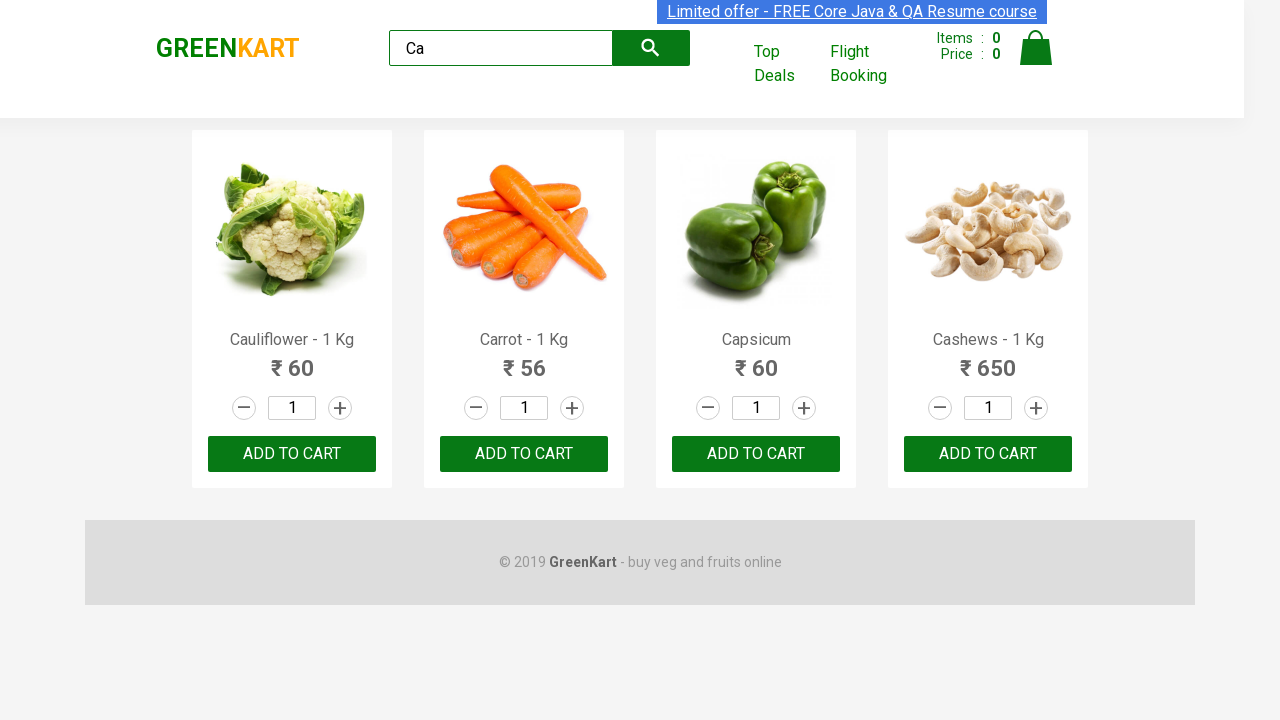

Waited for product elements to be visible
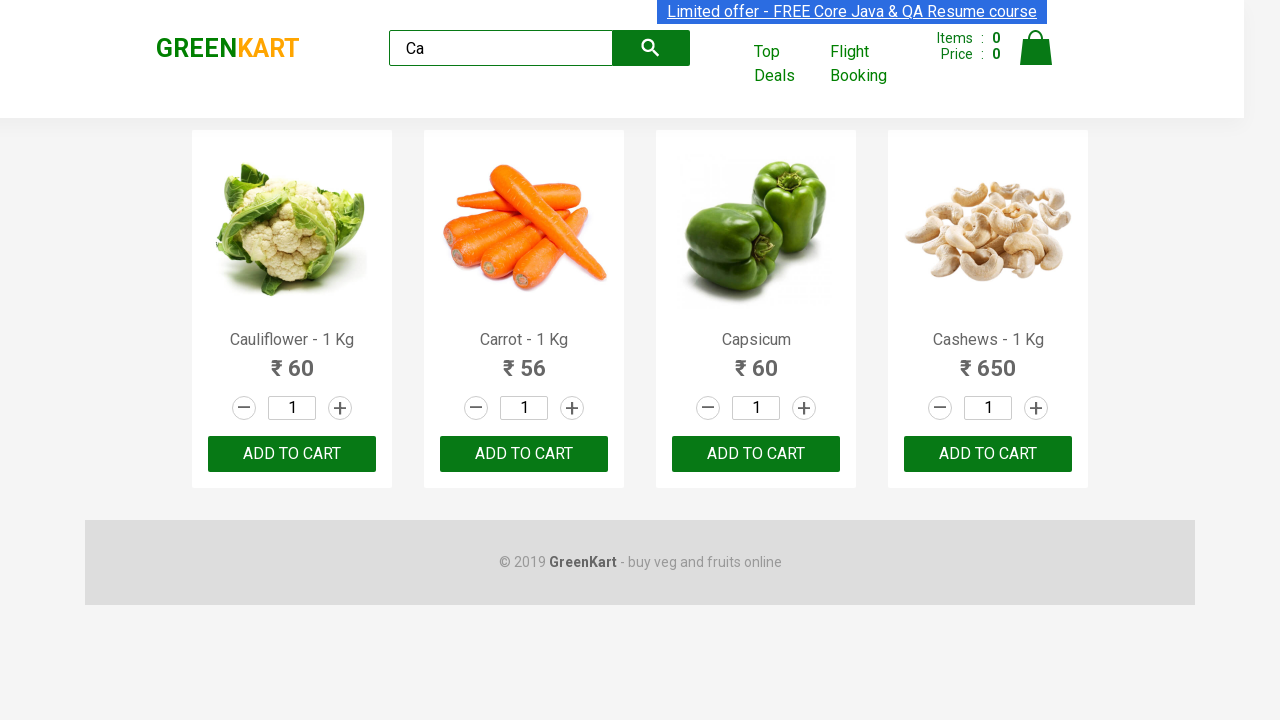

Verified 4 products are displayed in search results
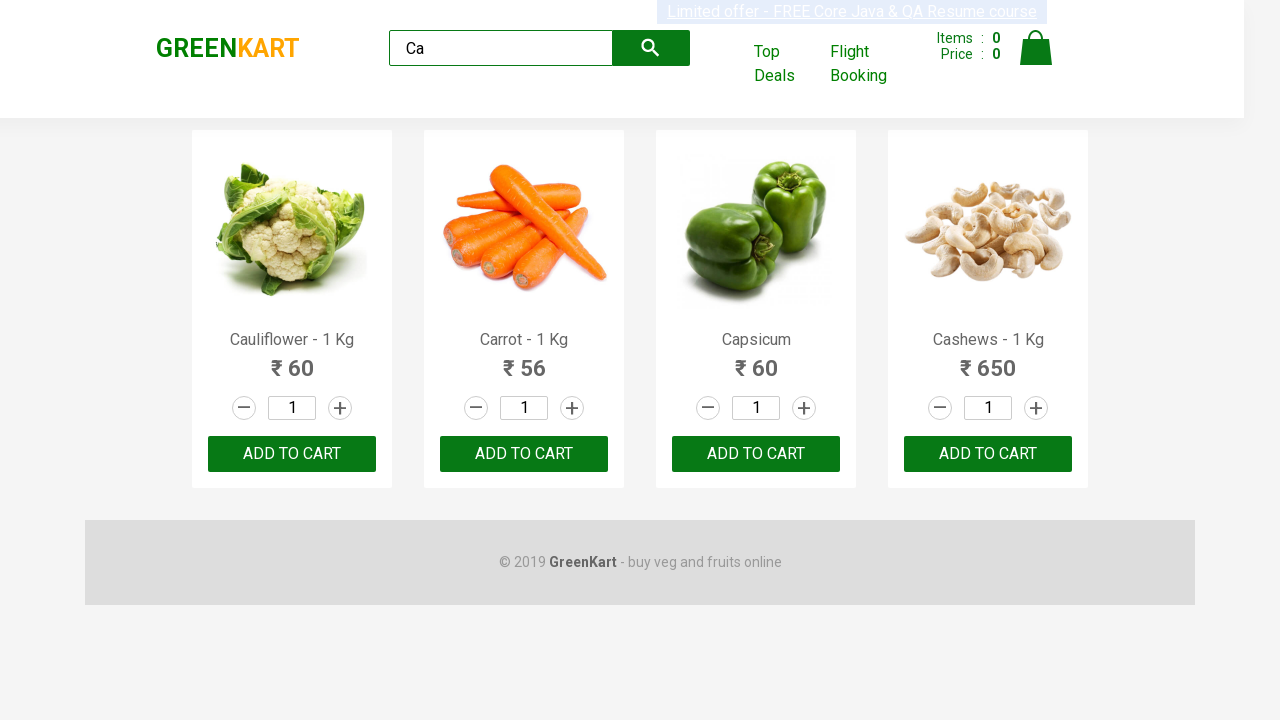

Clicked ADD TO CART button for third product at (756, 454) on div.products .product >> nth=2 >> button:has-text("ADD TO CART")
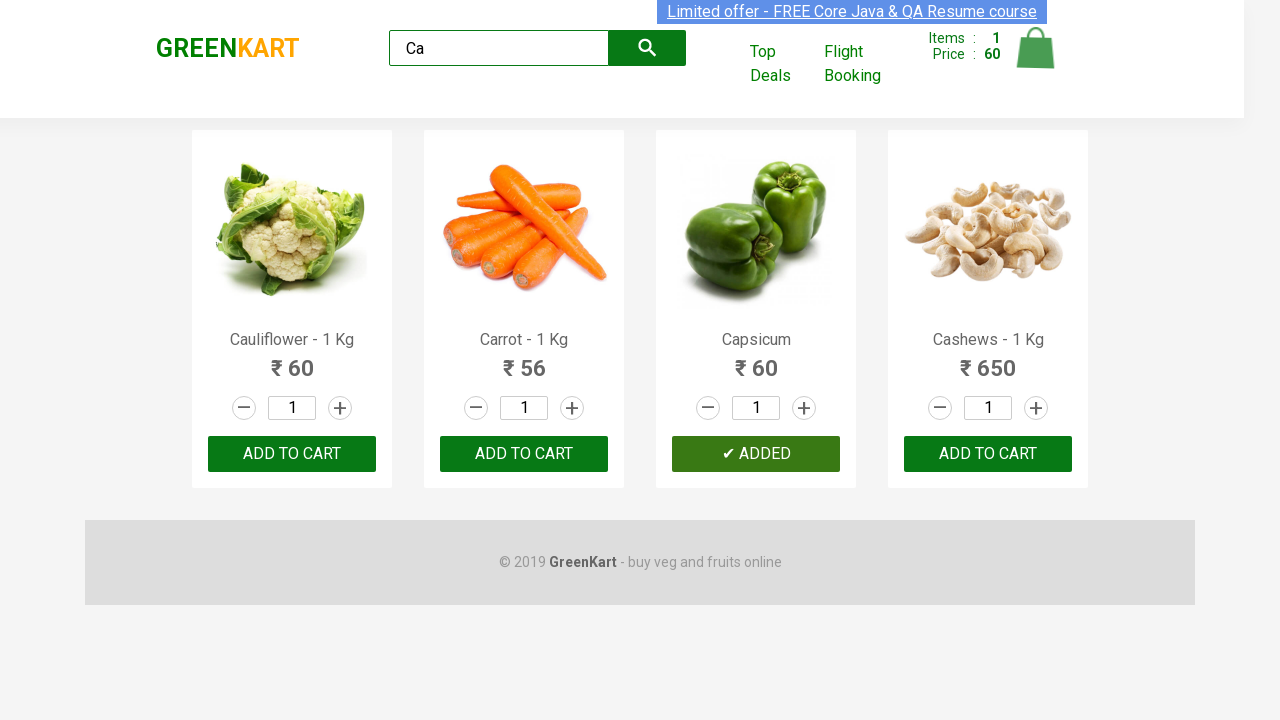

Retrieved all product elements from page
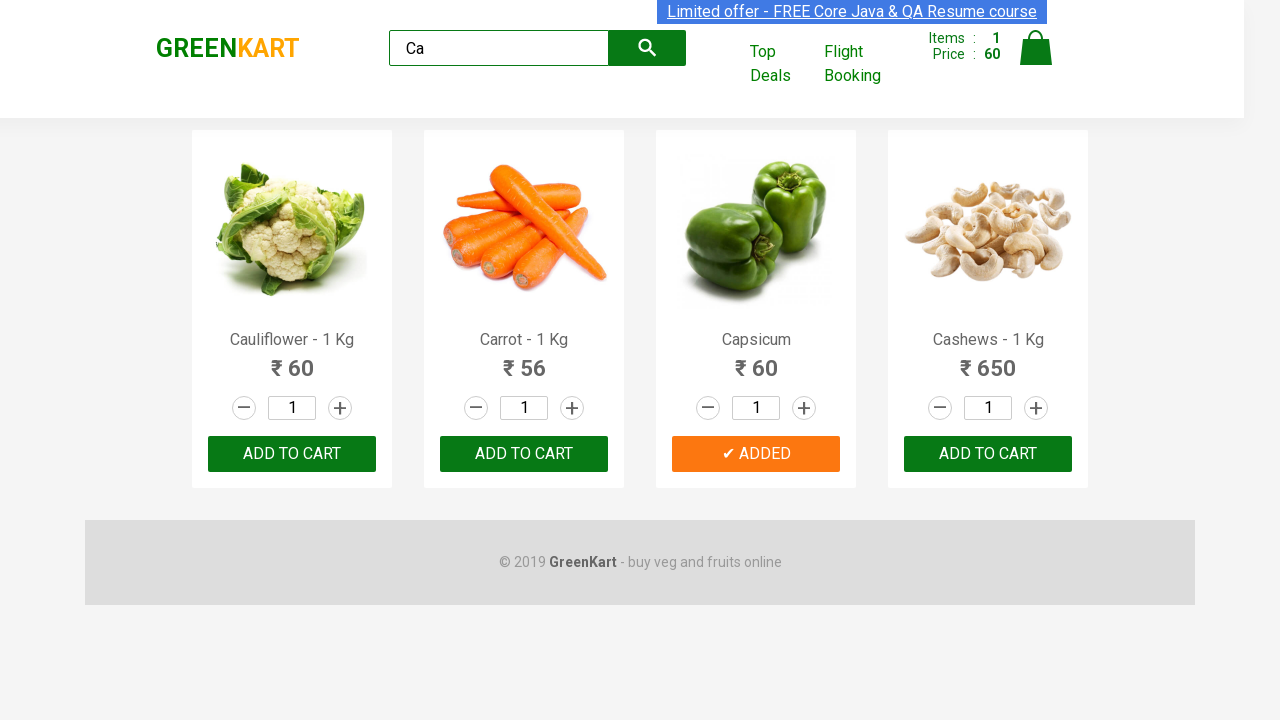

Retrieved product name: Cauliflower - 1 Kg
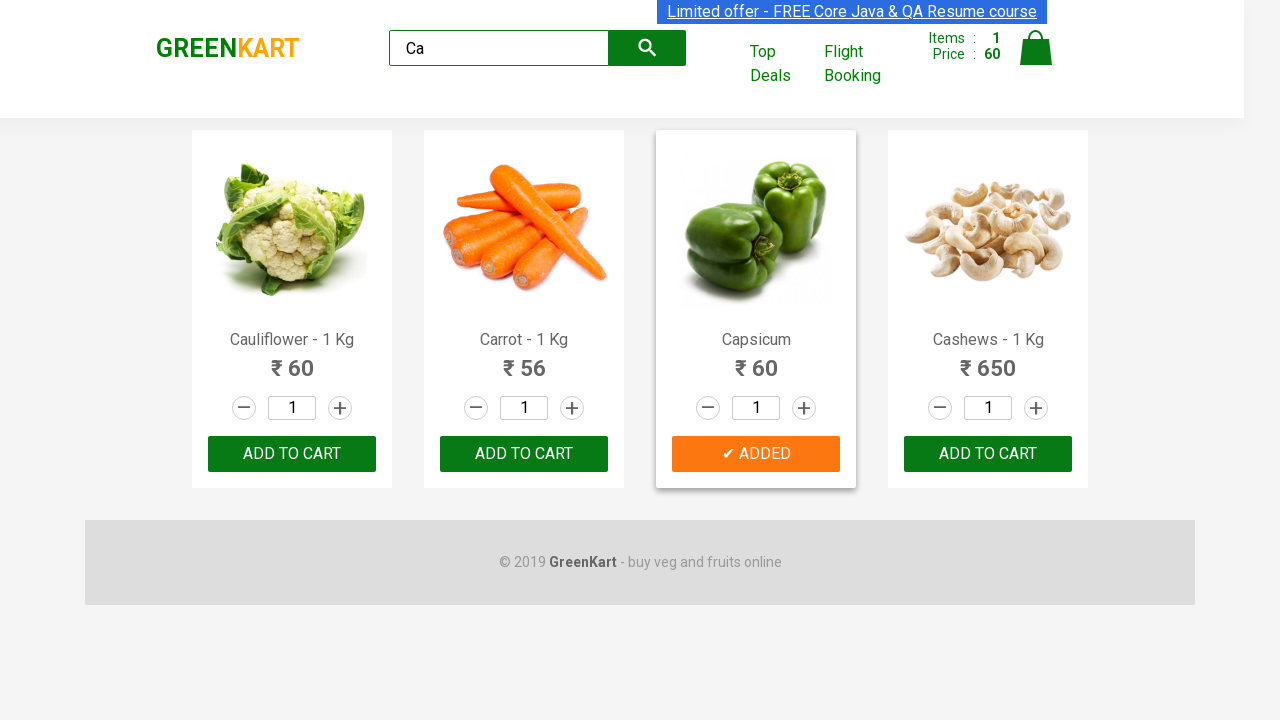

Retrieved product name: Carrot - 1 Kg
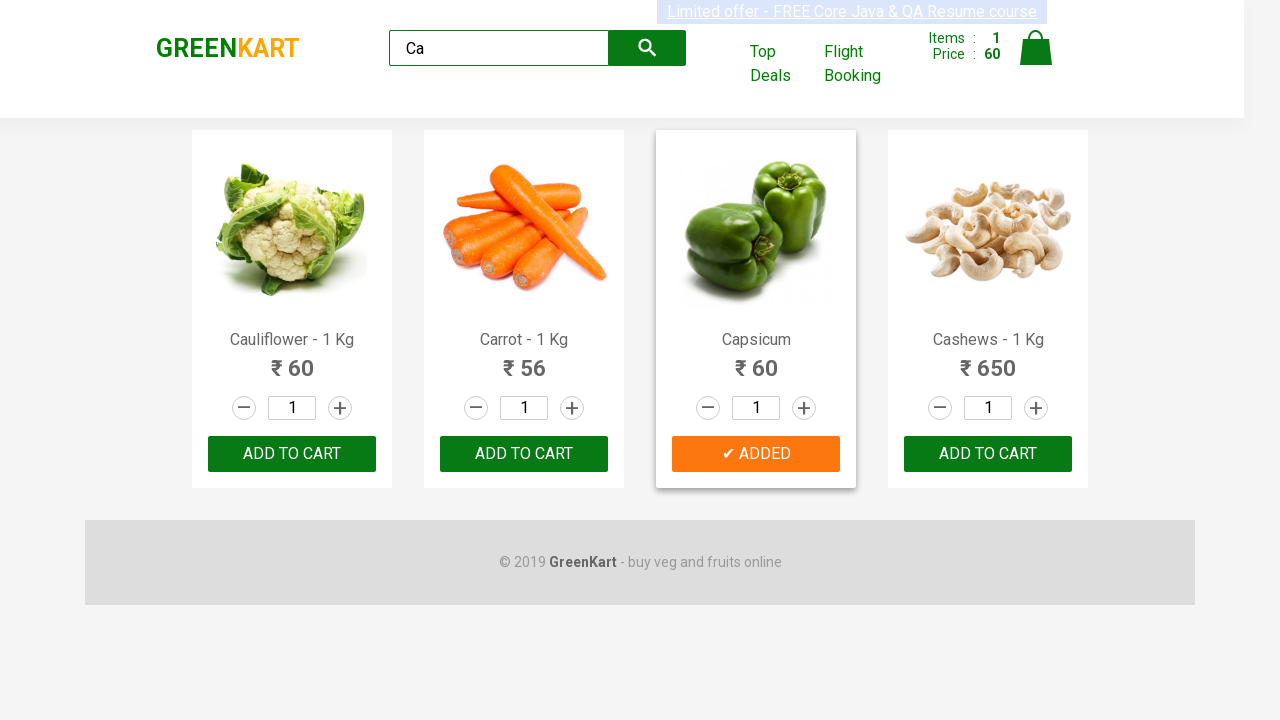

Clicked ADD TO CART button for Carrot product at (524, 454) on div.products .product >> nth=1 >> button
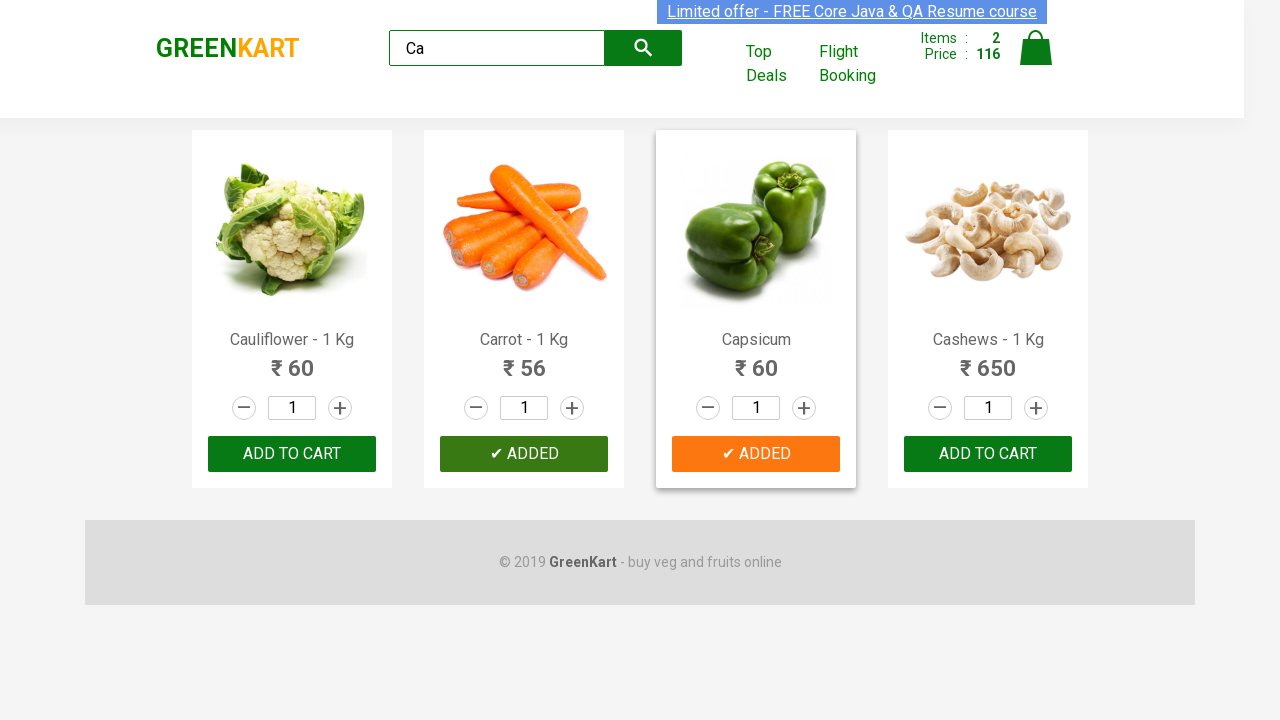

Retrieved brand text: GREENKART
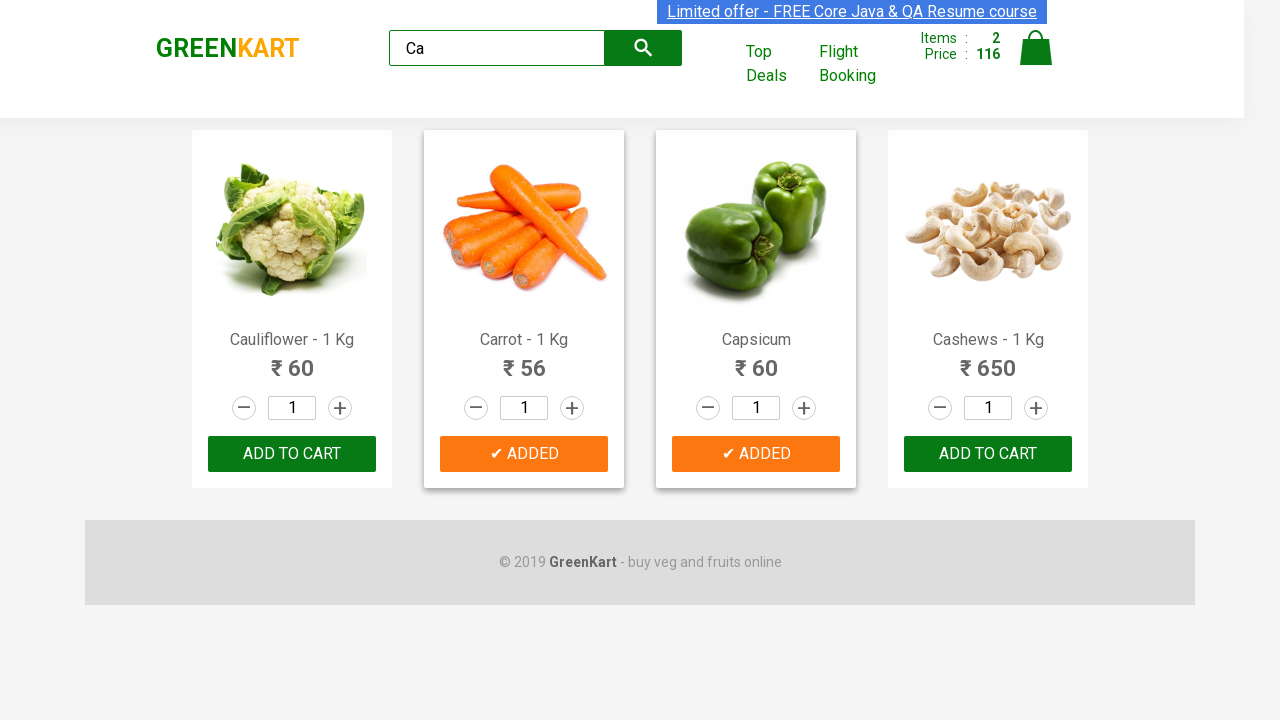

Verified brand text equals 'GREENKART'
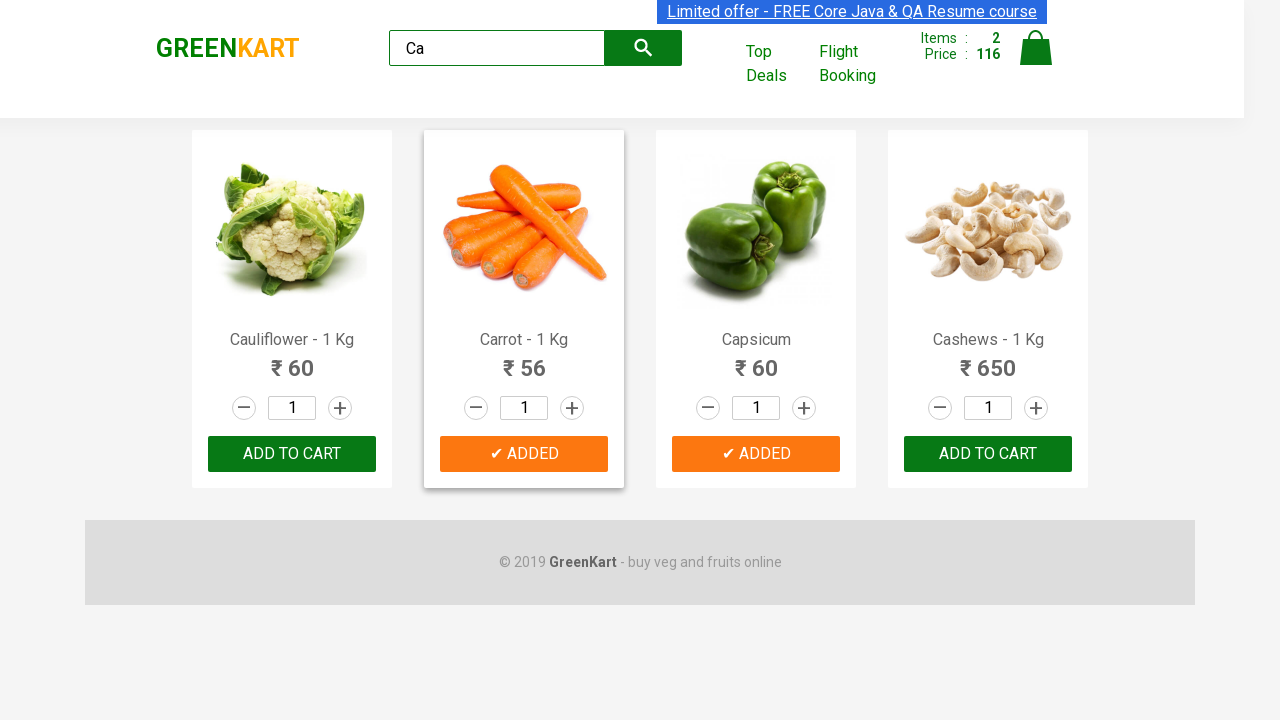

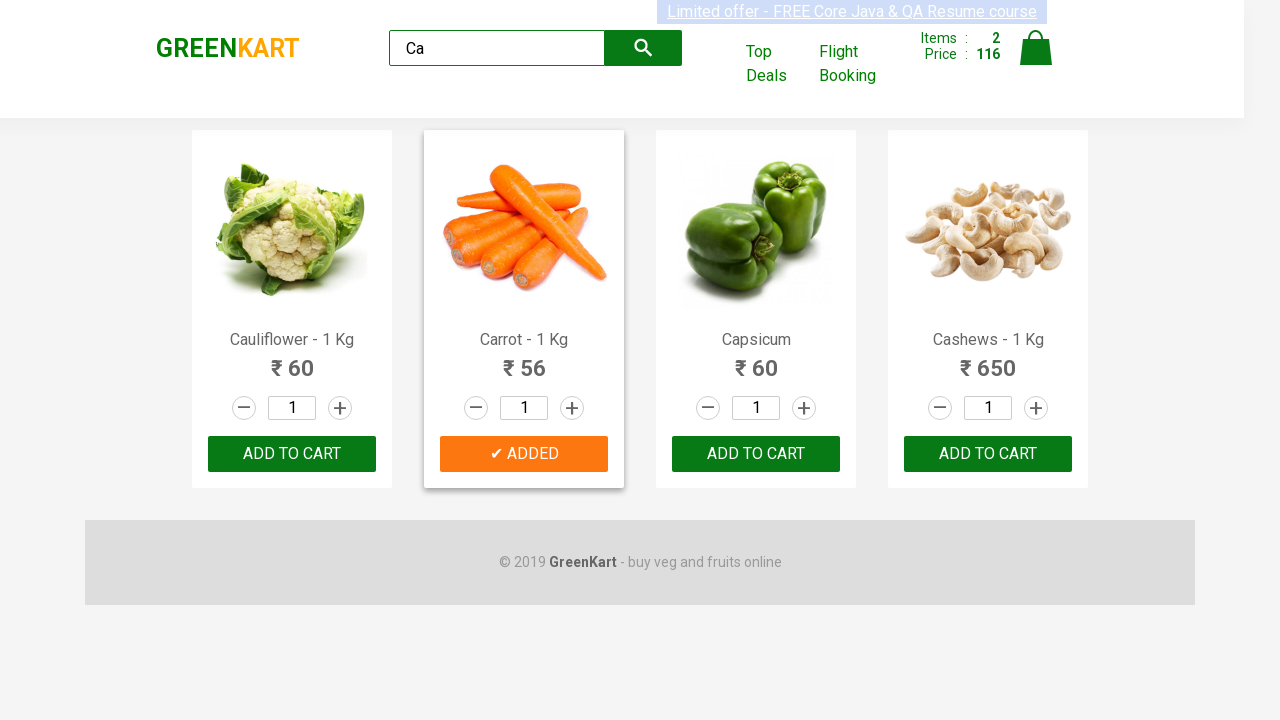